Tests scrolling functionality by scrolling from an iframe element origin by 200 pixels vertically

Starting URL: https://selenium.dev/selenium/web/scrolling_tests/frame_with_nested_scrolling_frame_out_of_view.html

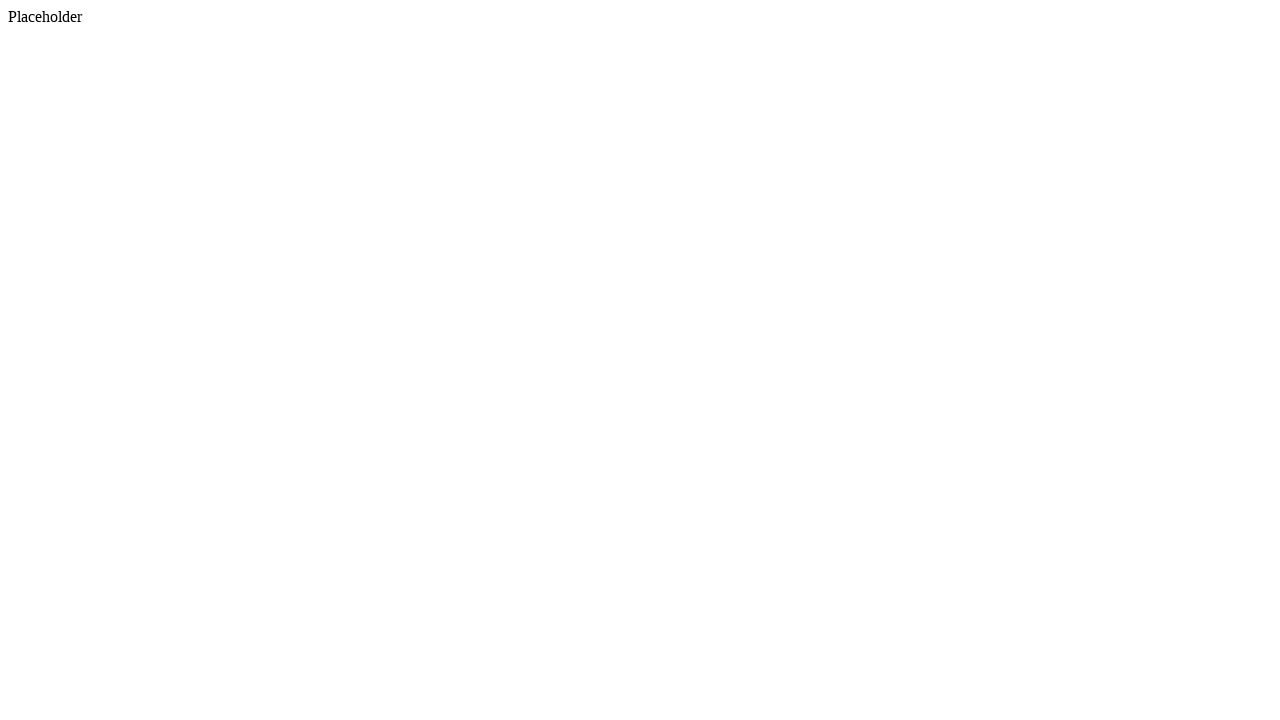

Located iframe element
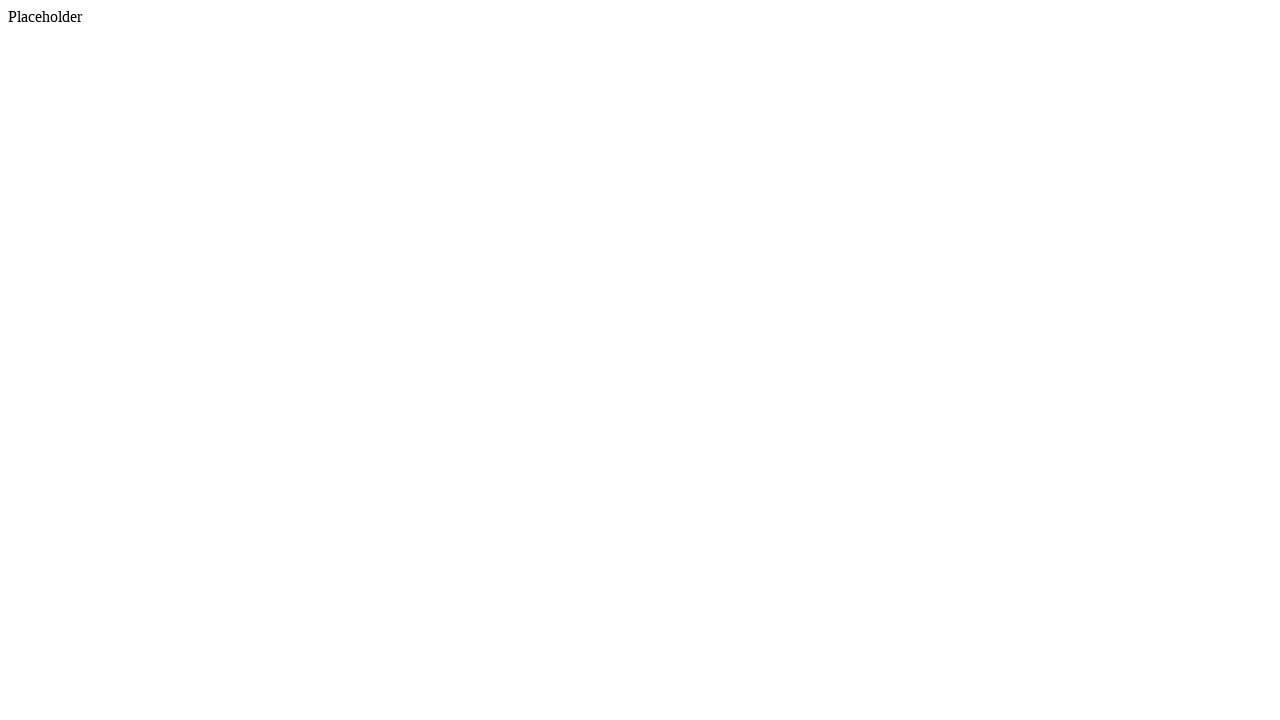

Scrolled iframe into view if needed
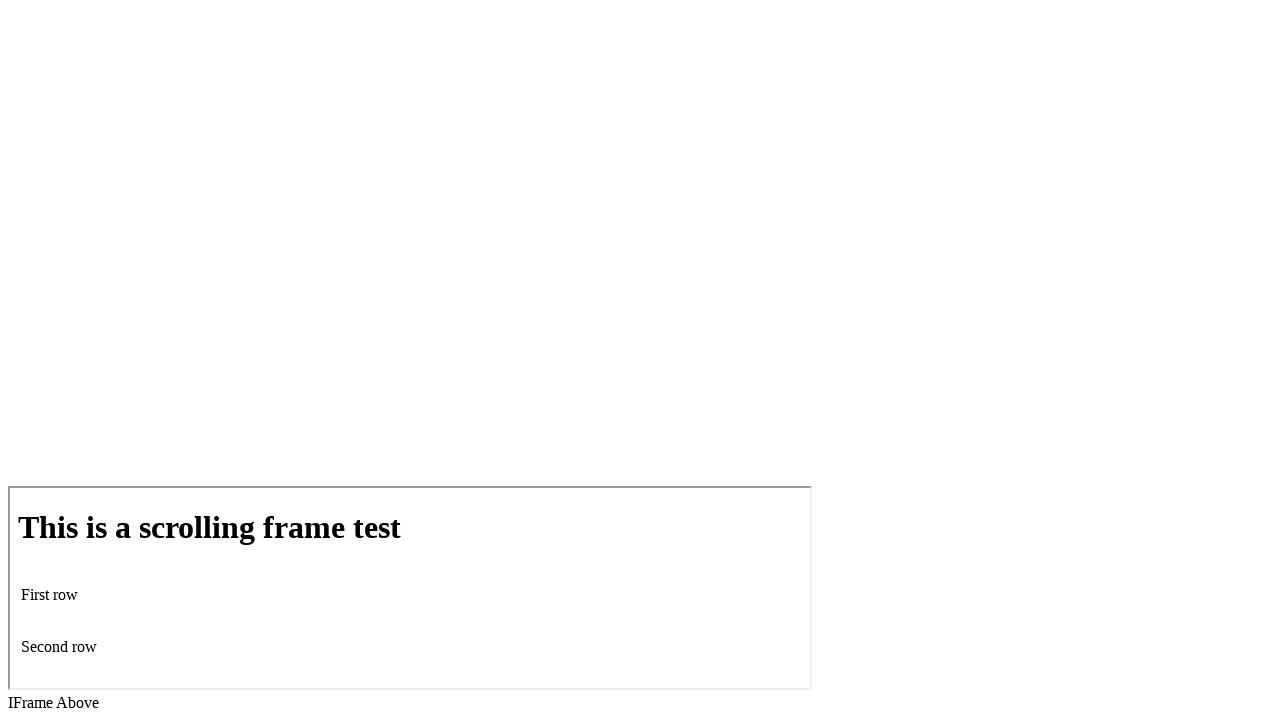

Scrolled from iframe origin by 200 pixels vertically
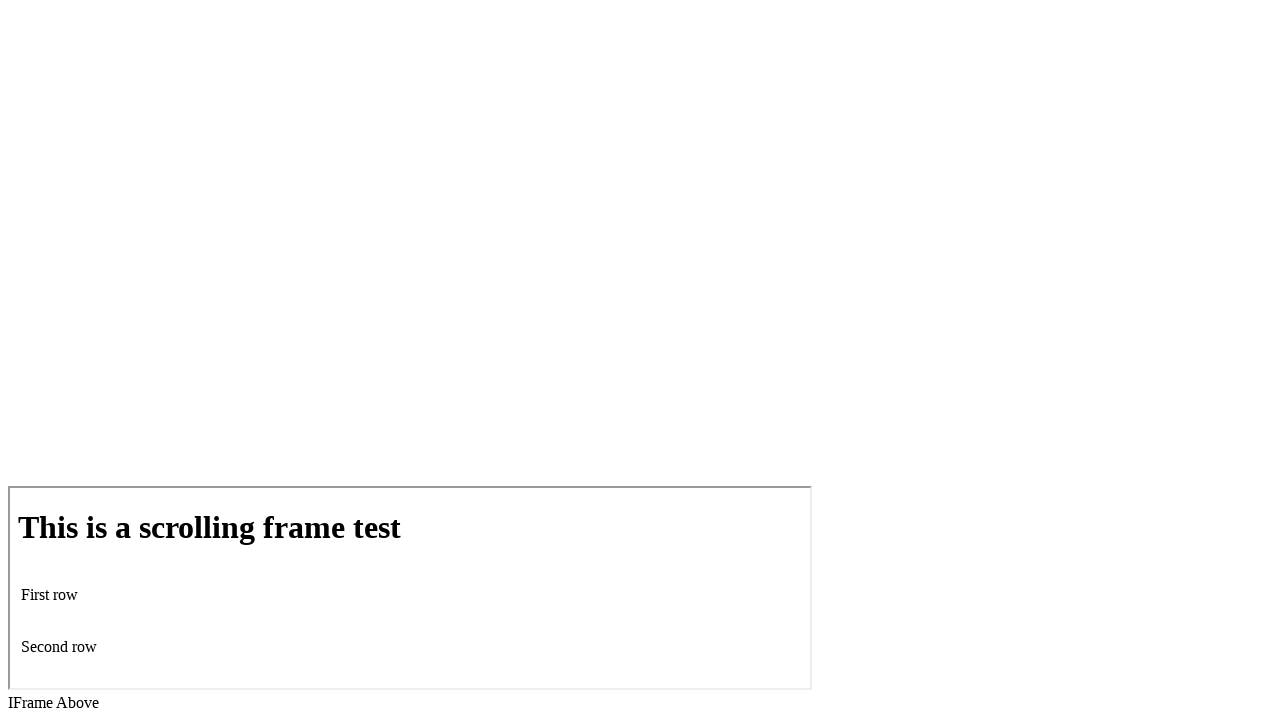

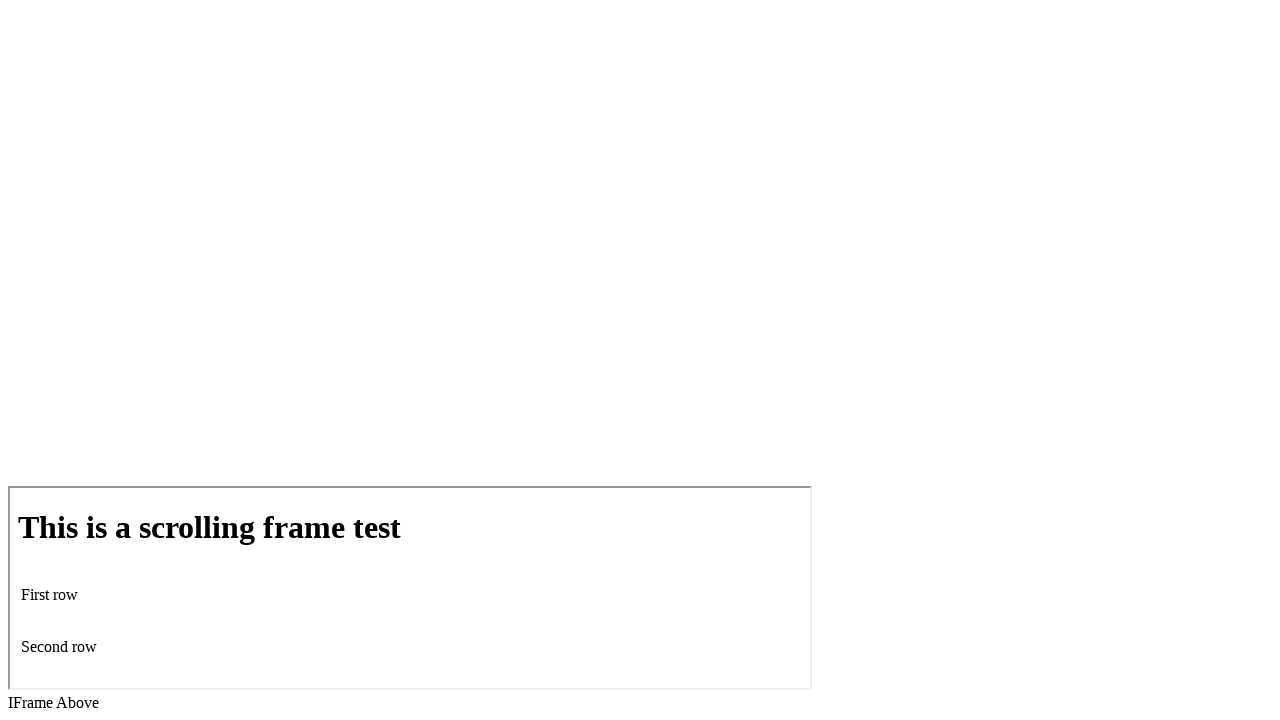